Tests opting out of A/B testing by adding an opt-out cookie before visiting the A/B test page

Starting URL: http://the-internet.herokuapp.com

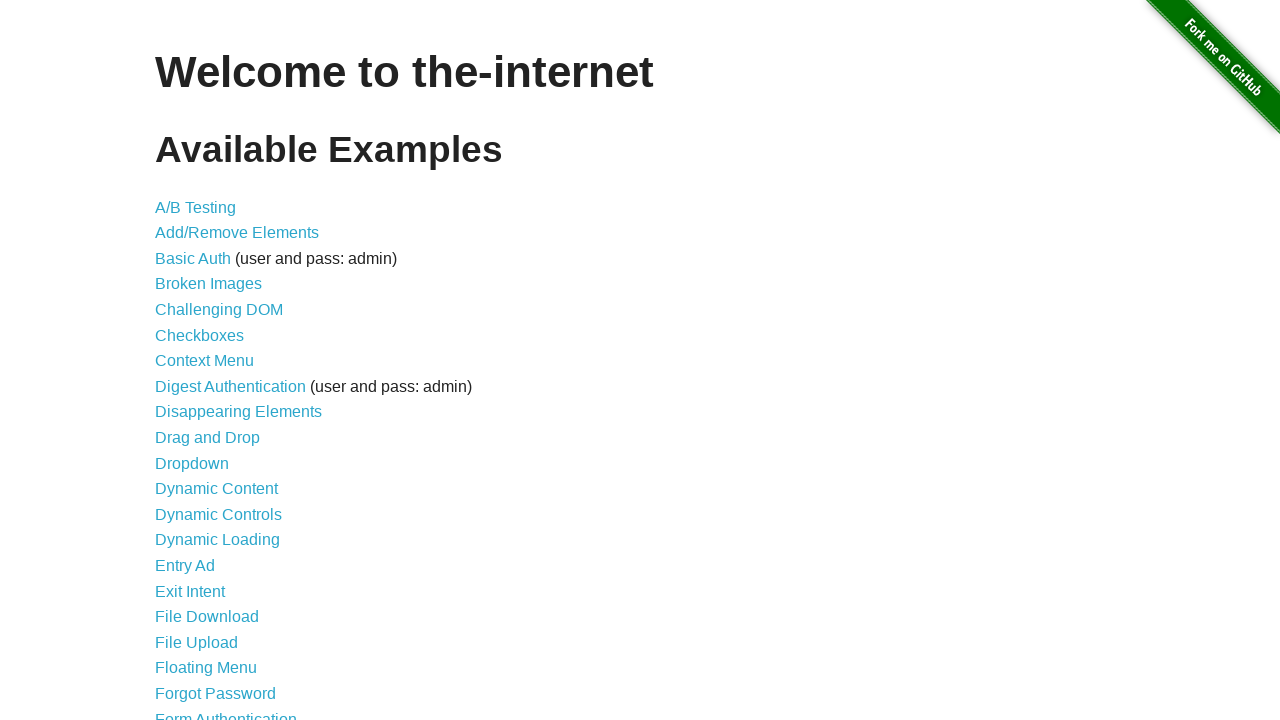

Added optimizelyOptOut cookie to opt out of A/B testing
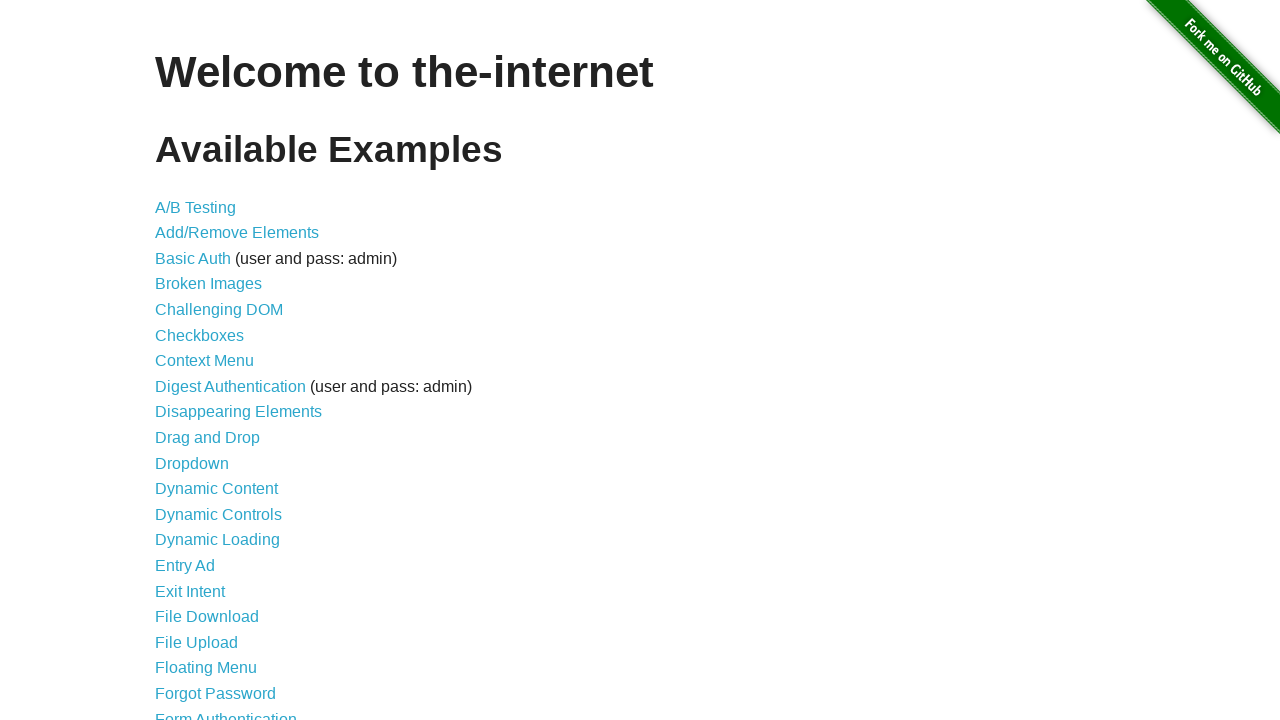

Navigated to A/B test page
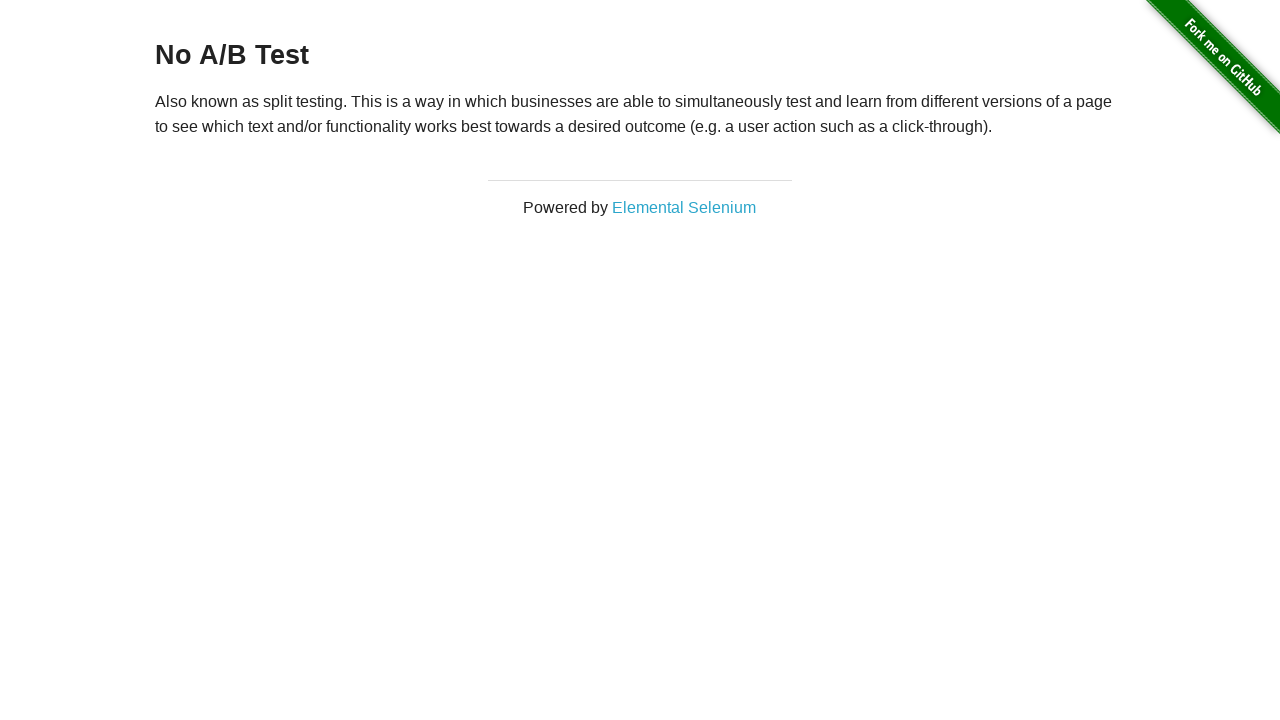

A/B test page heading loaded, confirming page is ready
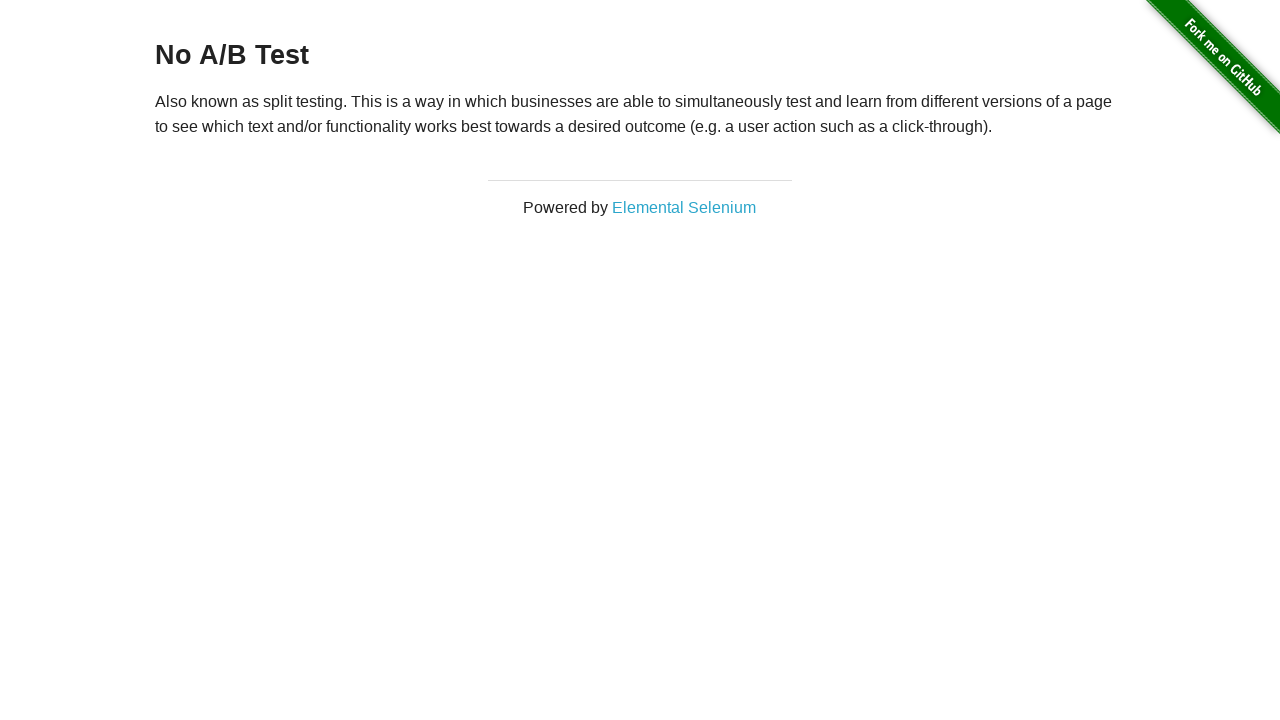

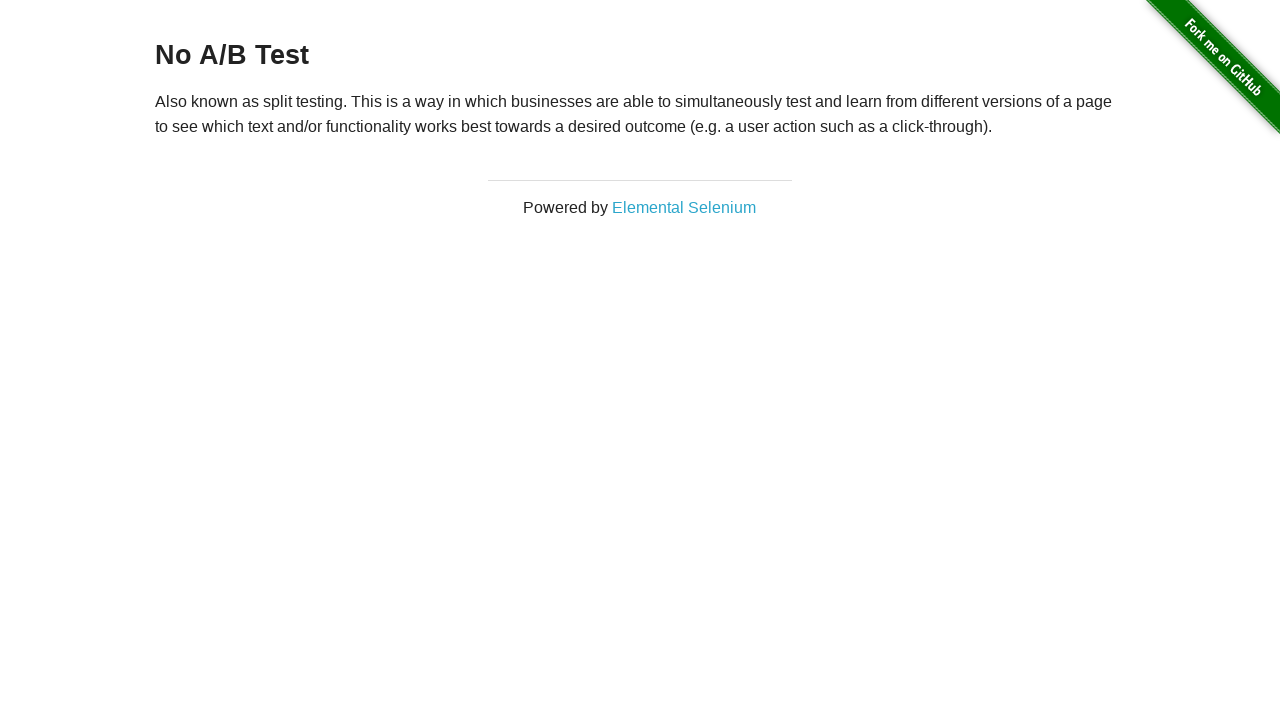